Tests the toggle hide/show functionality on W3Schools by clicking a button to hide a text element and verifying it becomes hidden

Starting URL: https://www.w3schools.com/howto/howto_js_toggle_hide_show.asp

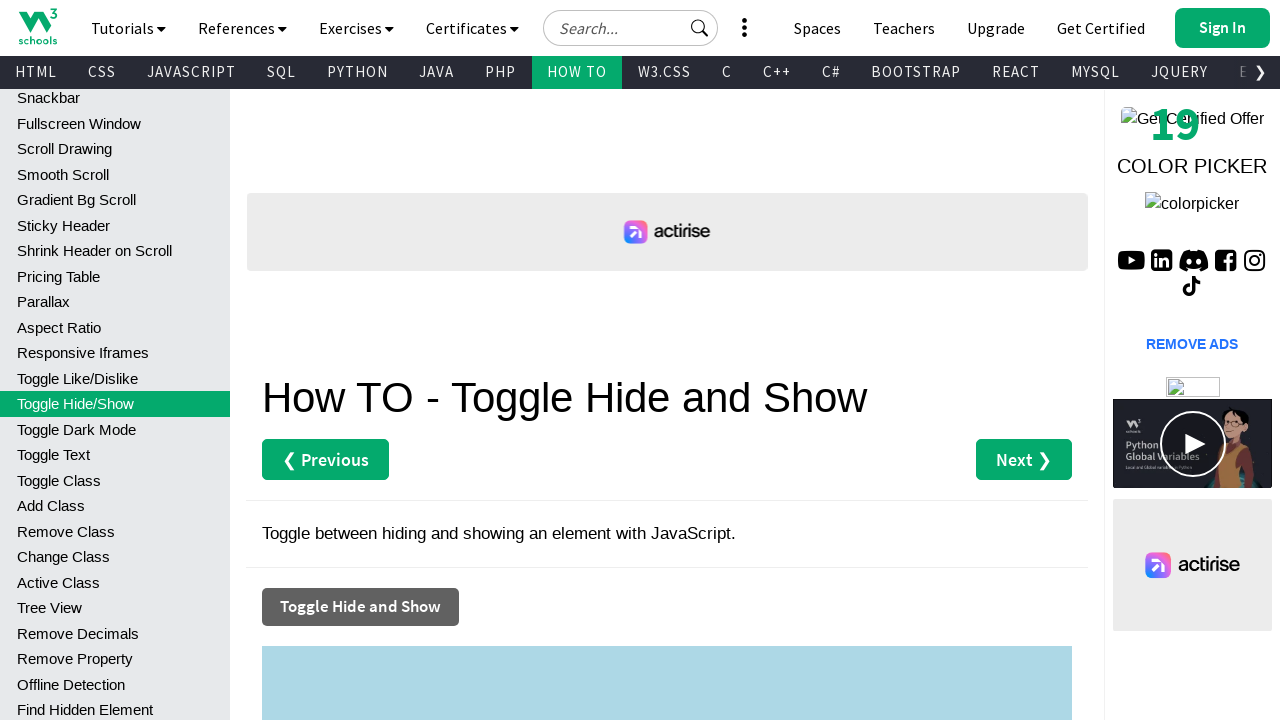

Located the text element with id 'myDIV'
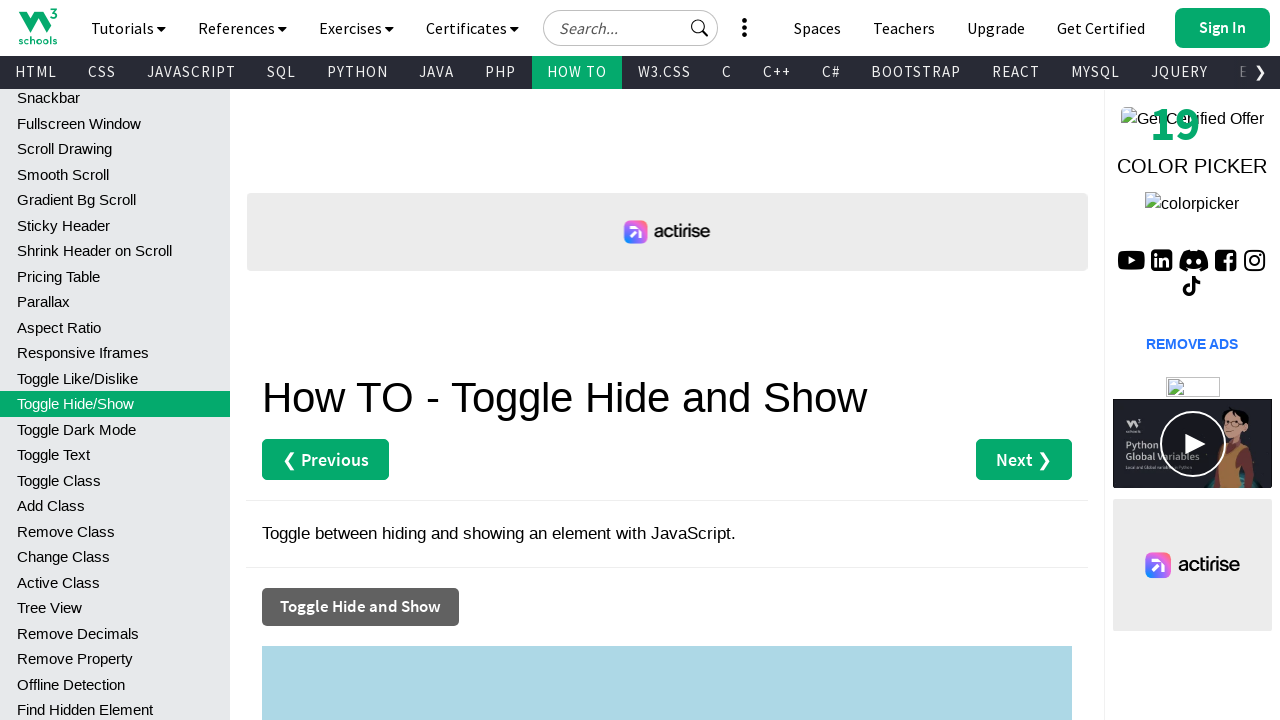

Verified that text element is initially visible
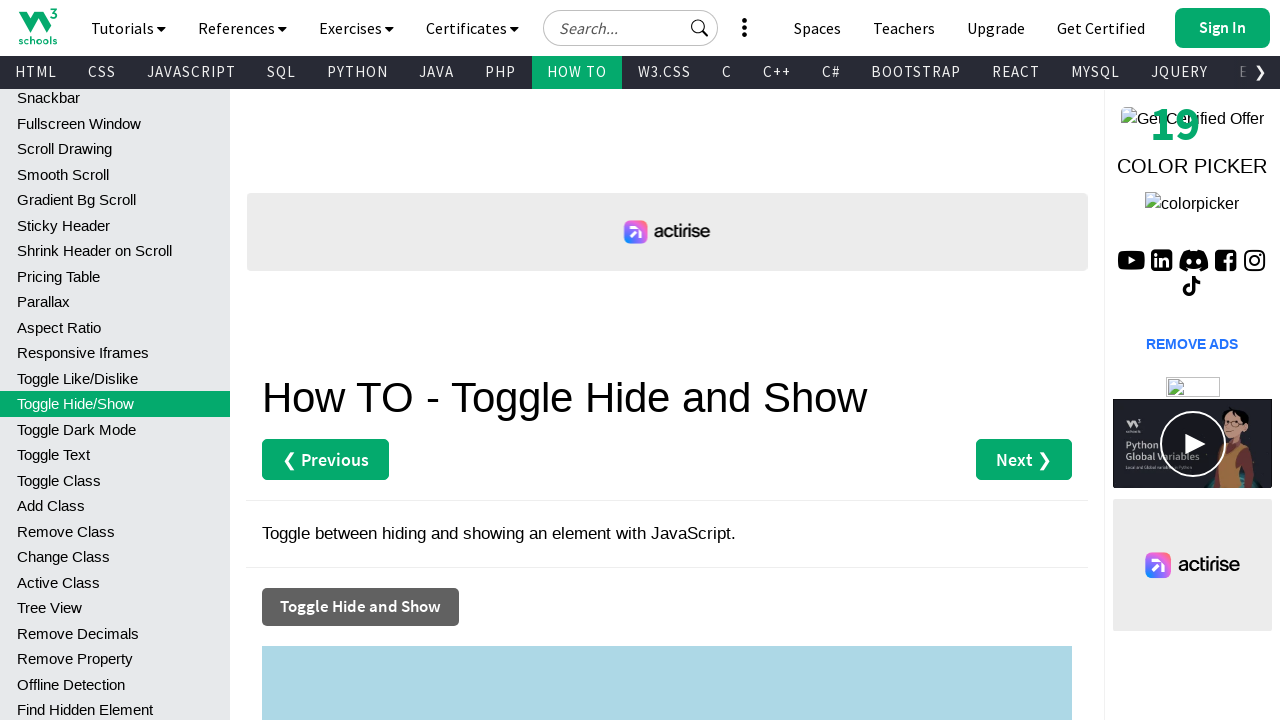

Clicked the 'Toggle Hide and Show' button at (360, 607) on button:has-text('Toggle Hide and Show')
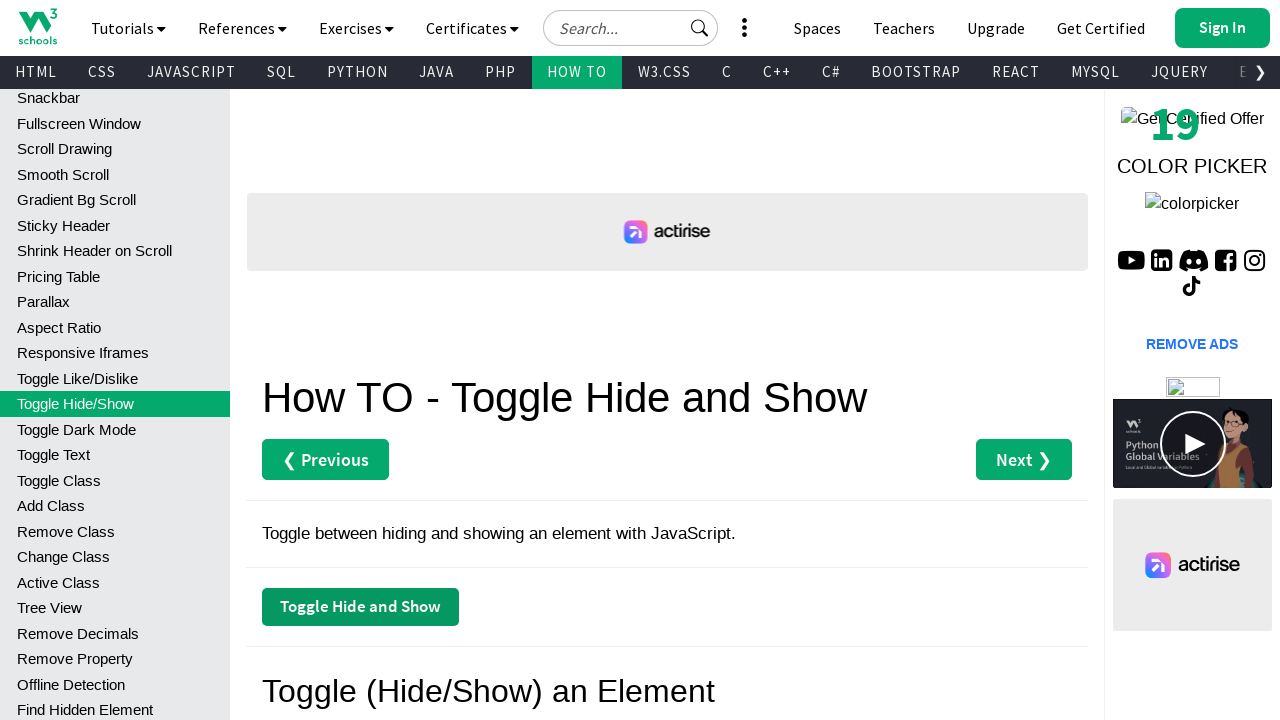

Verified that text element is now hidden after toggle
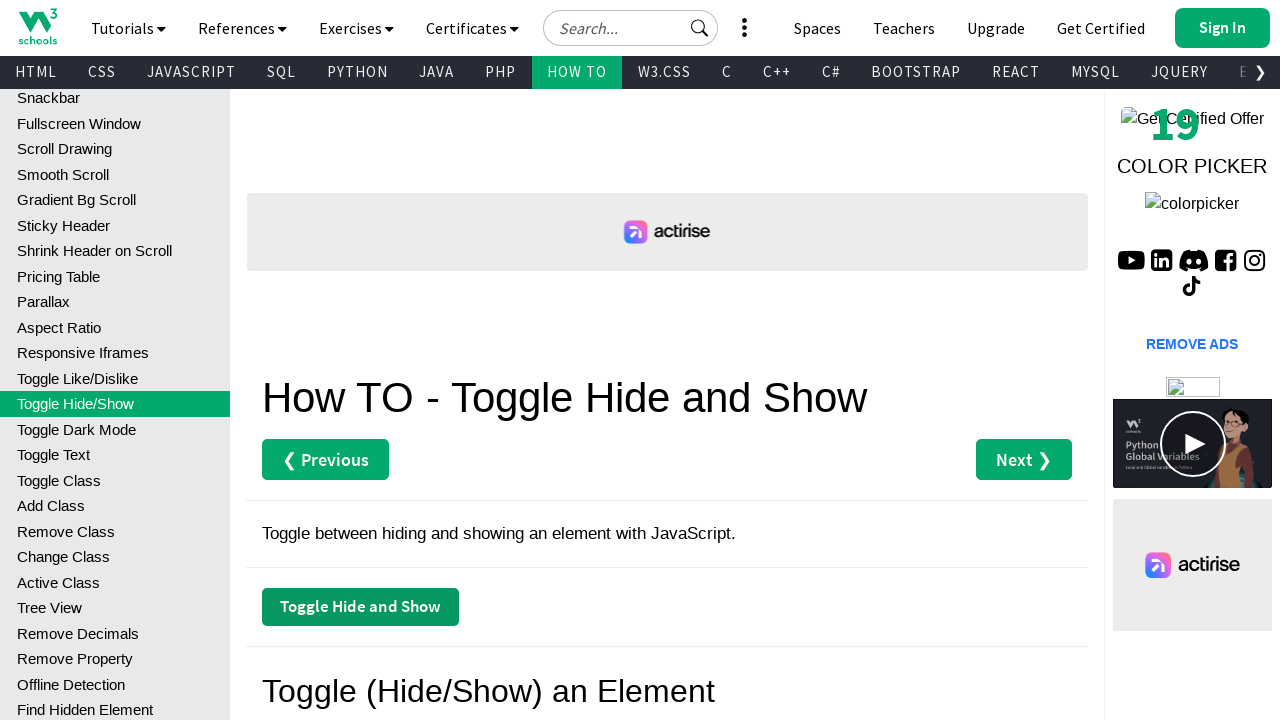

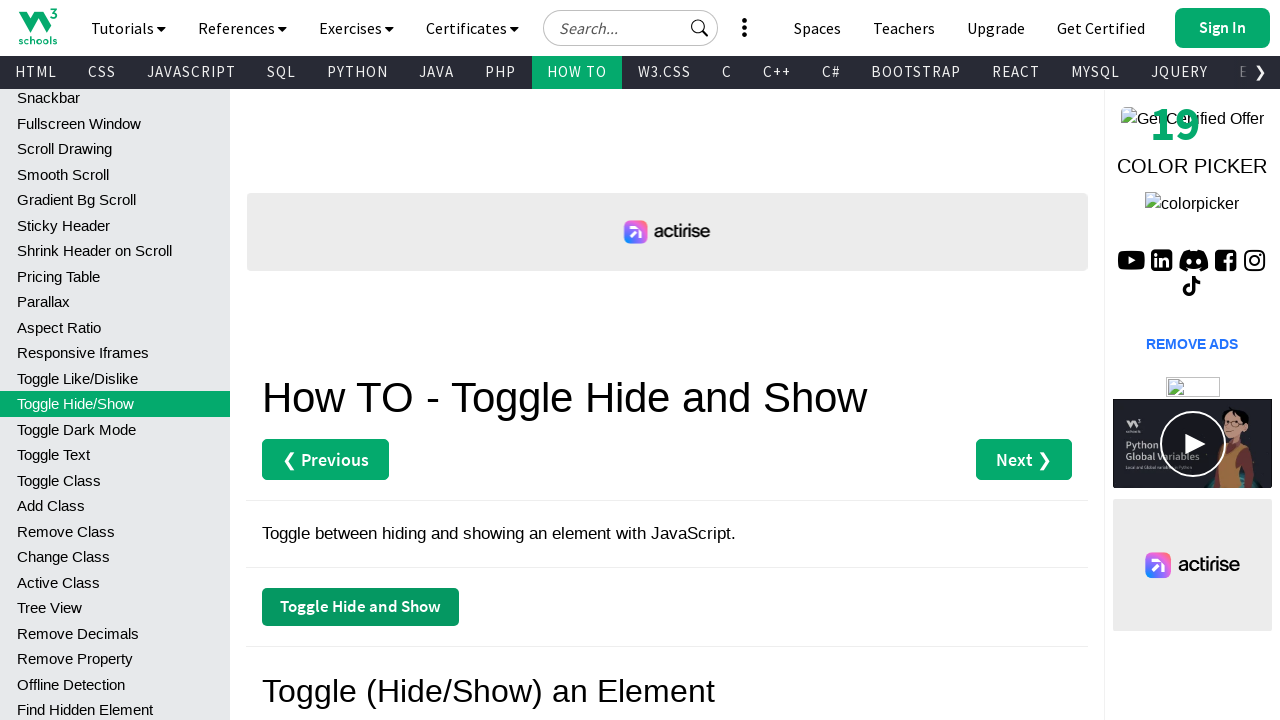